Tests navigation to the Marketing Strategy page by clicking the Marketing Strategy link and verifying the URL changes

Starting URL: https://final-group-project-team-a-5761.vercel.app/

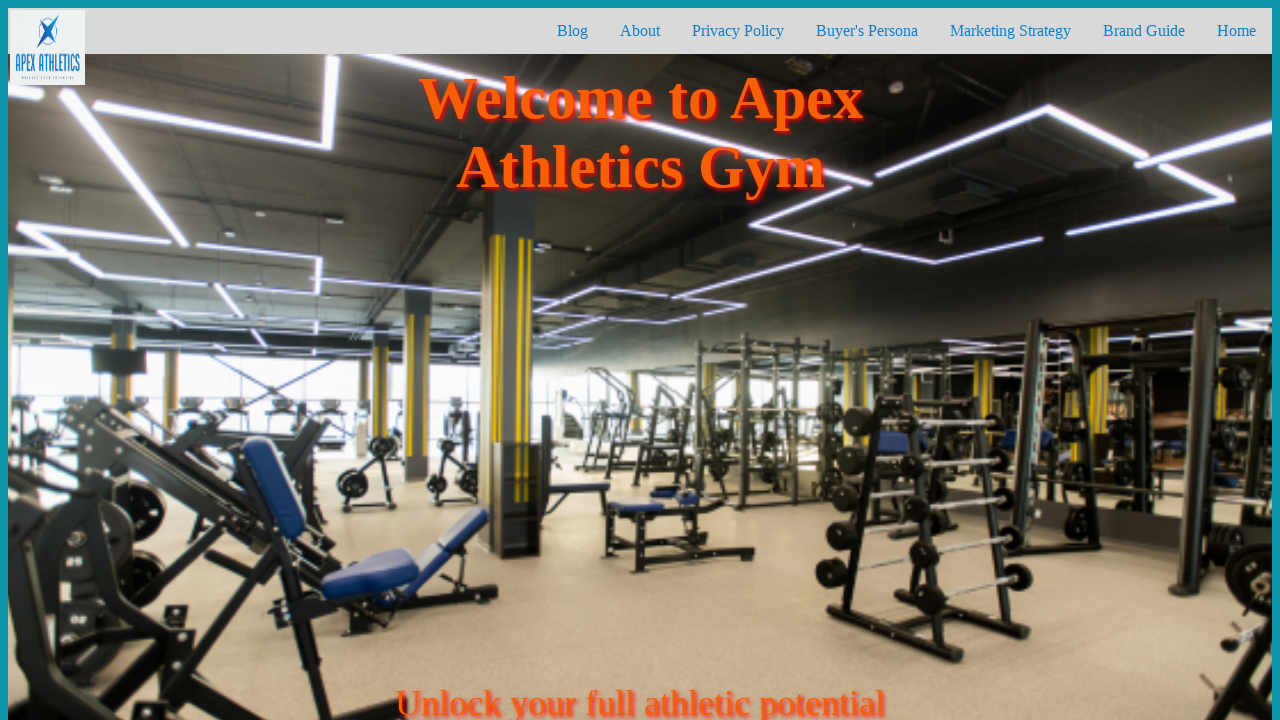

Clicked the Marketing Strategy link at (1010, 31) on a[href="/marketing_strategy"]
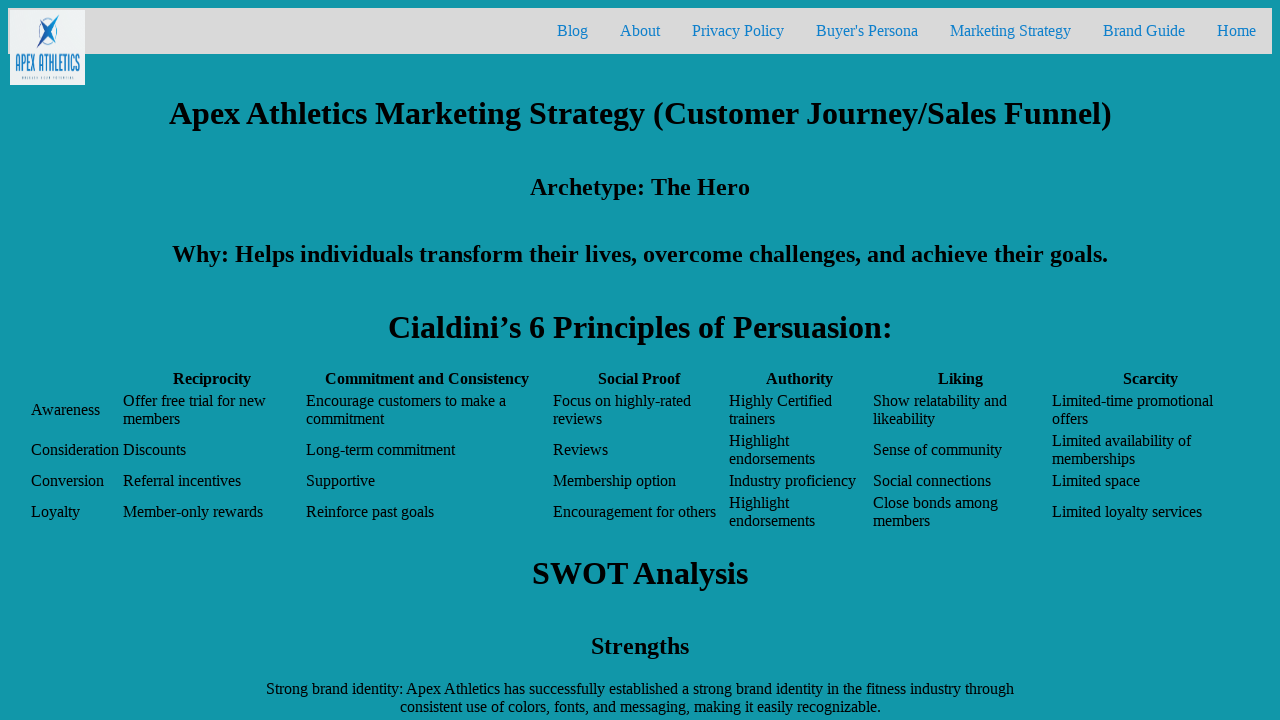

Navigated to Marketing Strategy page and URL confirmed
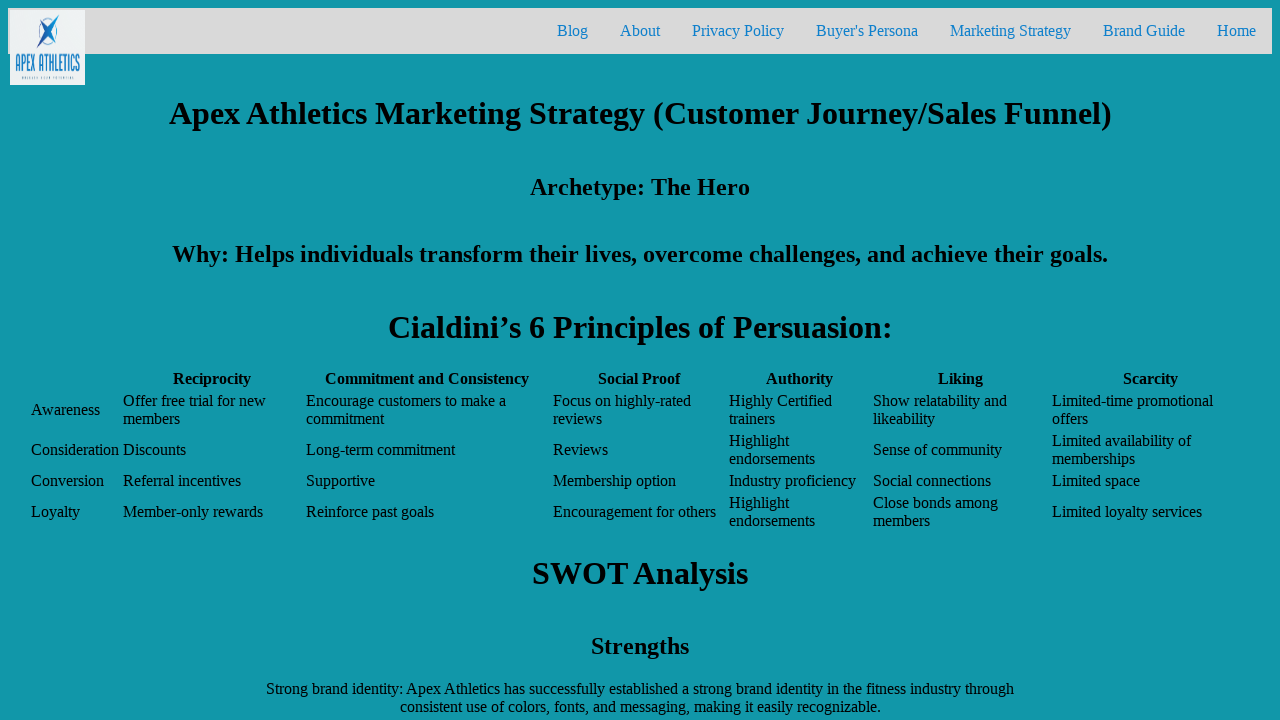

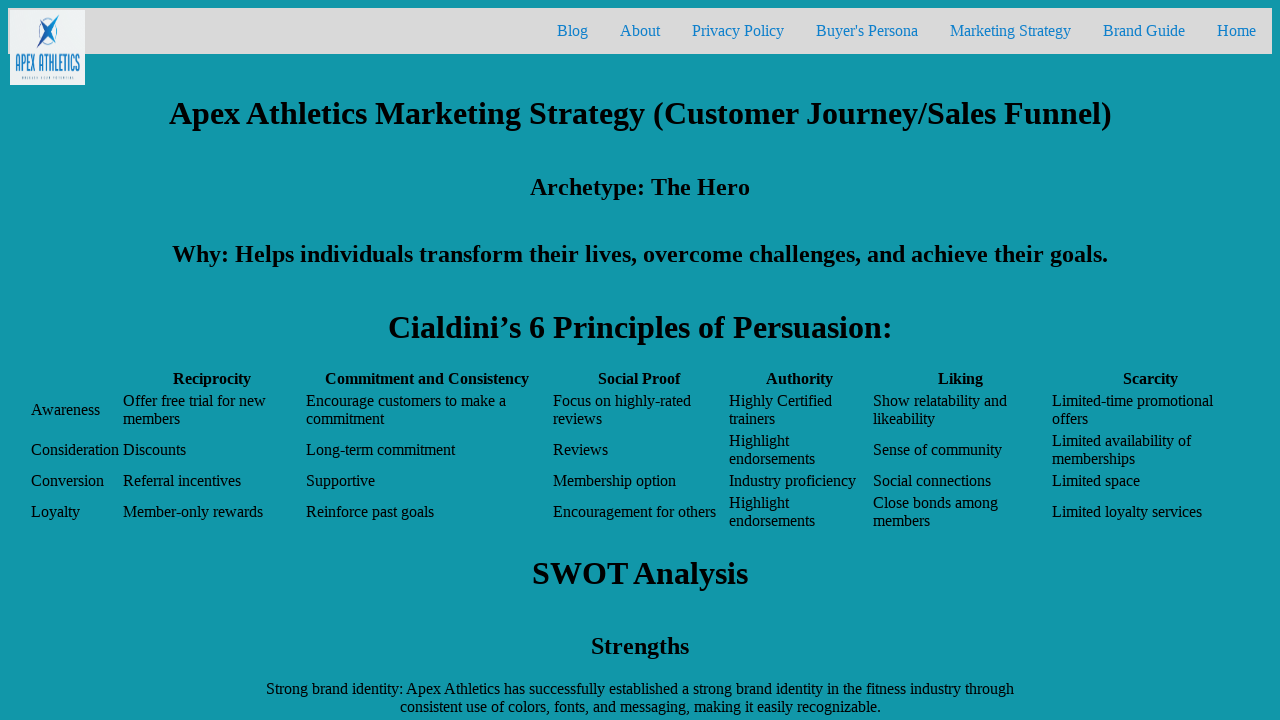